Clicks on Checkout button from homepage and verifies the Checkout form page is displayed

Starting URL: https://webshop-agil-testautomatiserare.netlify.app/

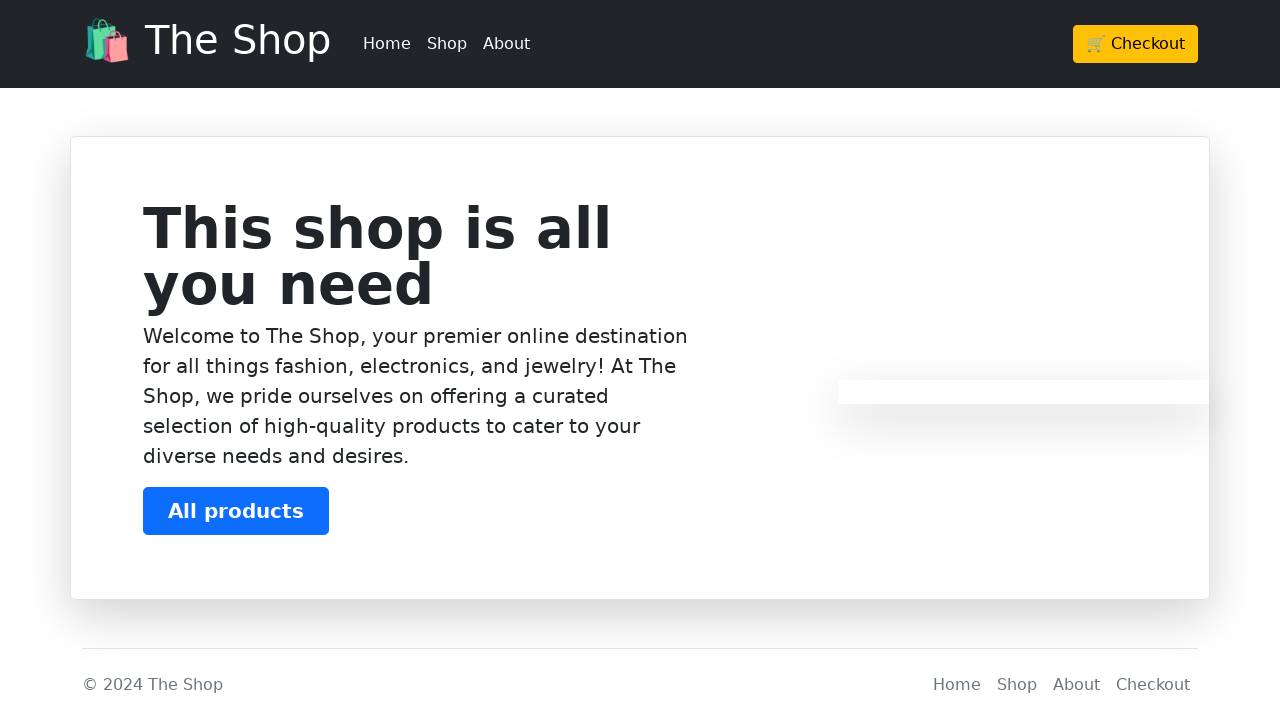

Clicked Checkout button from homepage at (1136, 44) on xpath=/html/body/header/div/div/div/a
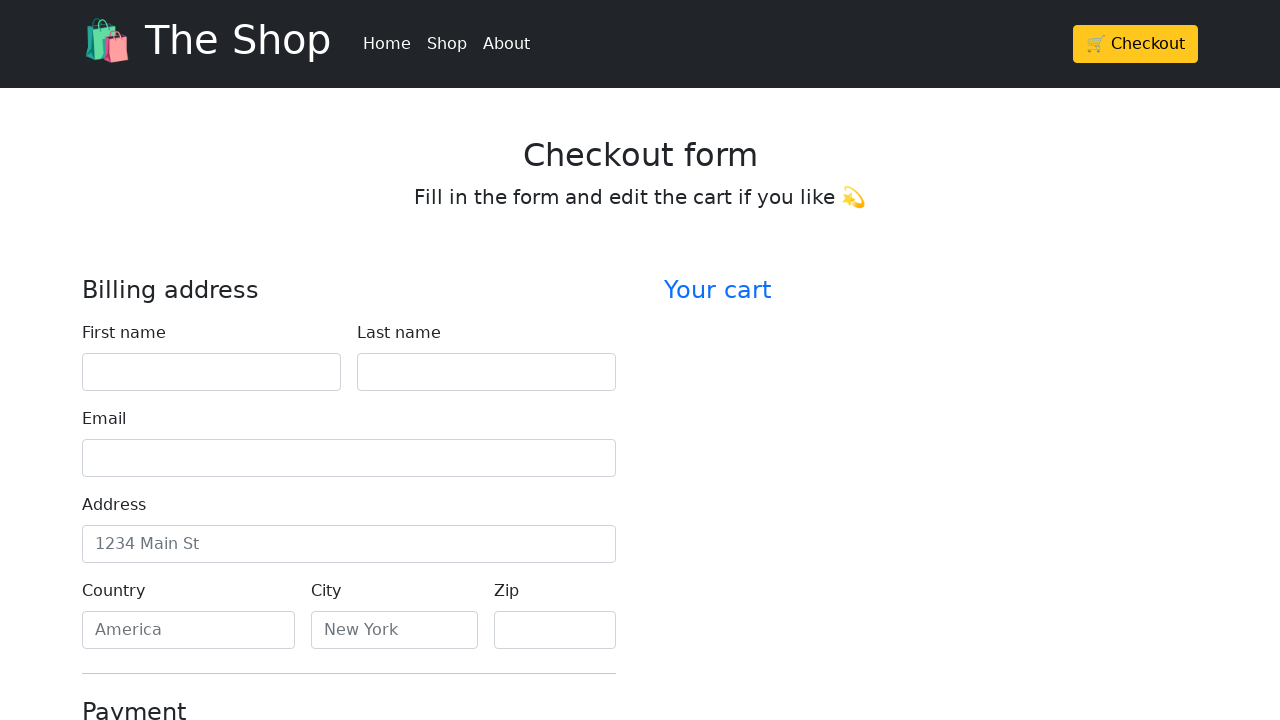

Waited for page to load
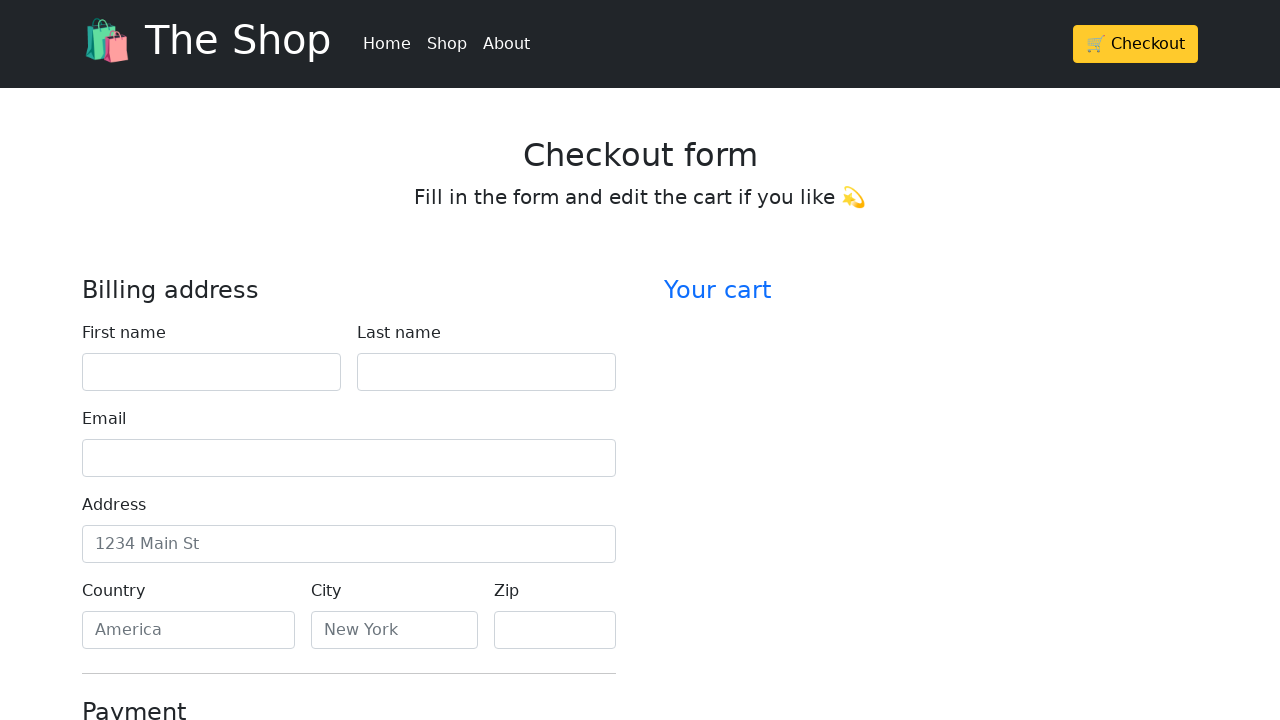

Located h2 heading element
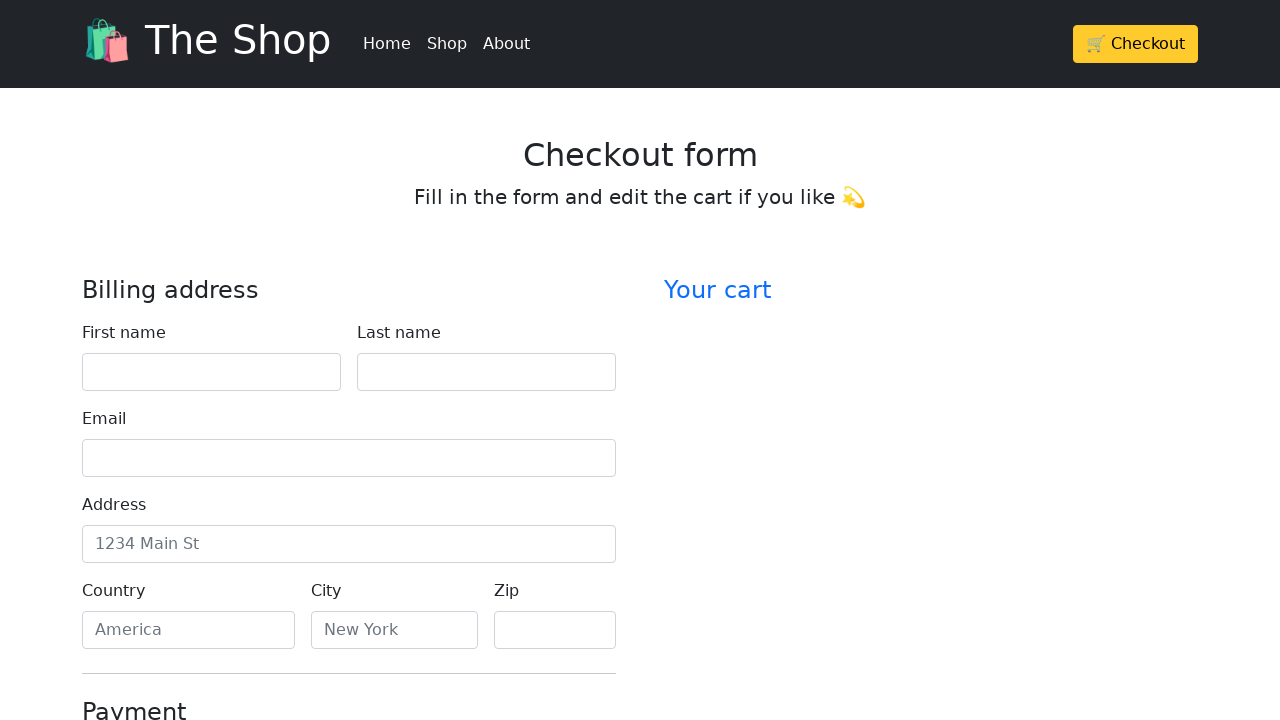

Verified h2 heading is visible on Checkout form page
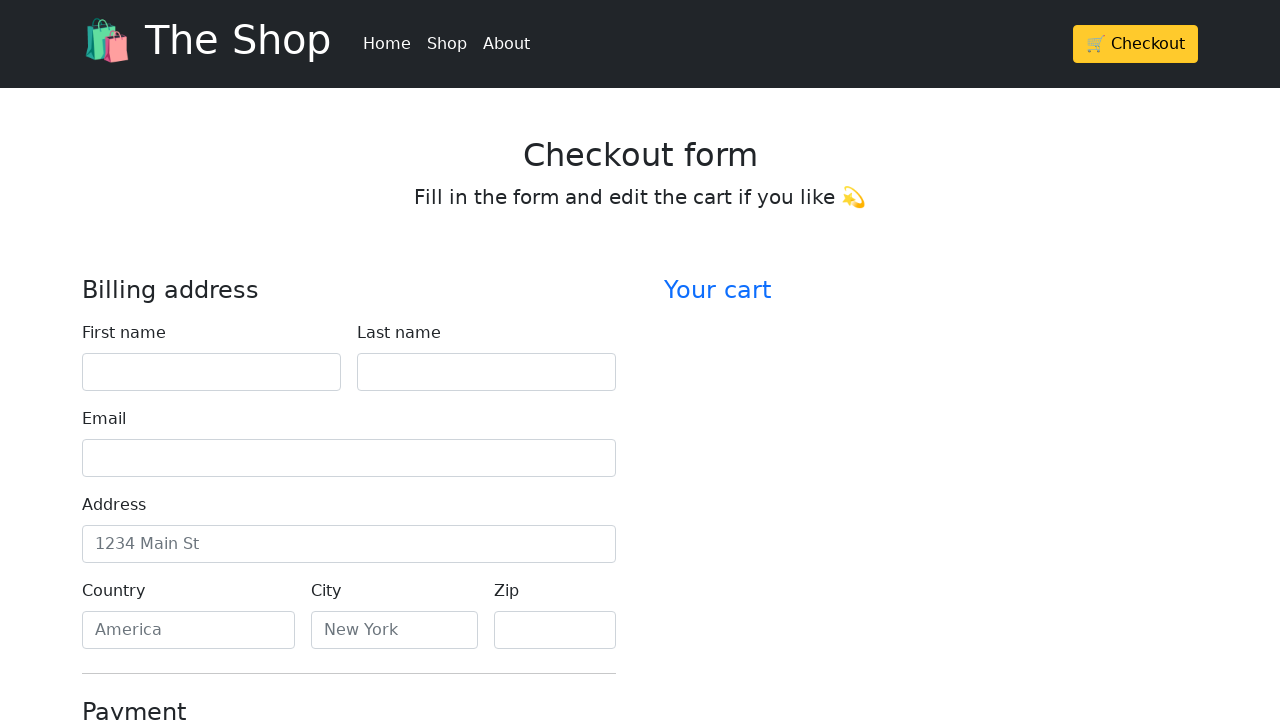

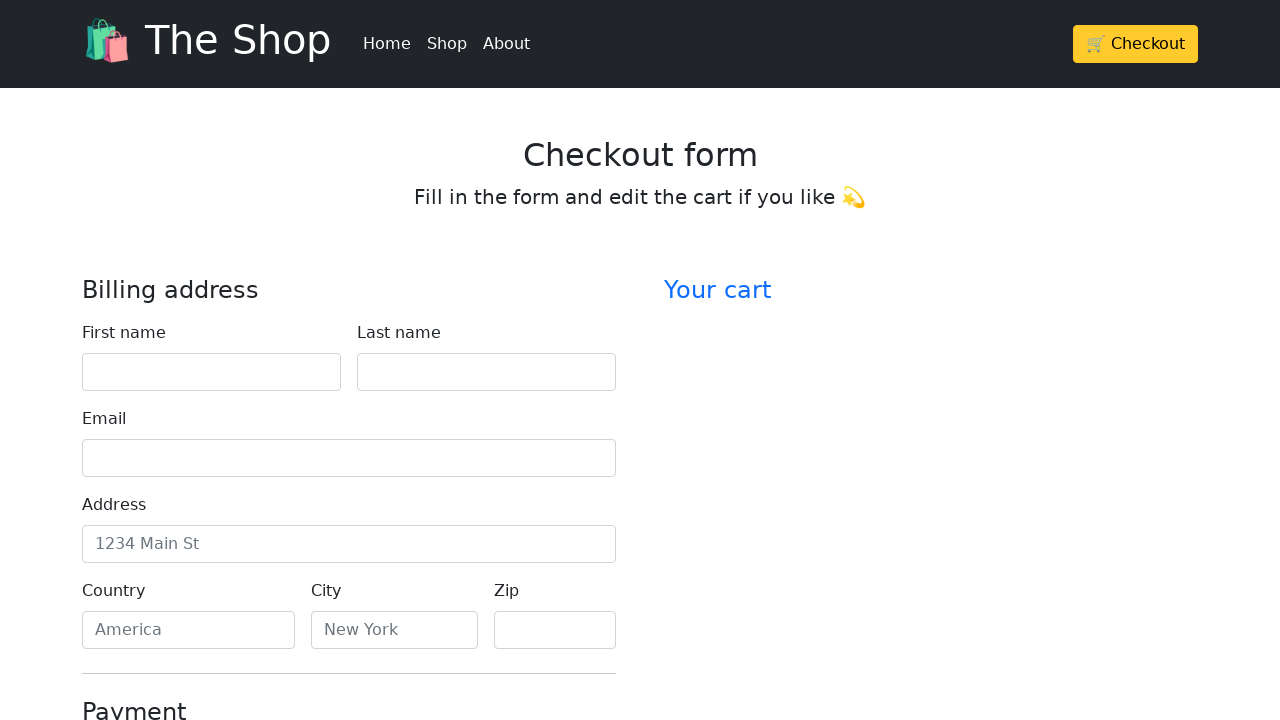